Solves a math challenge by extracting a value from an element's attribute, calculating the result, and submitting the form with checkbox and radio selections

Starting URL: http://suninjuly.github.io/get_attribute.html

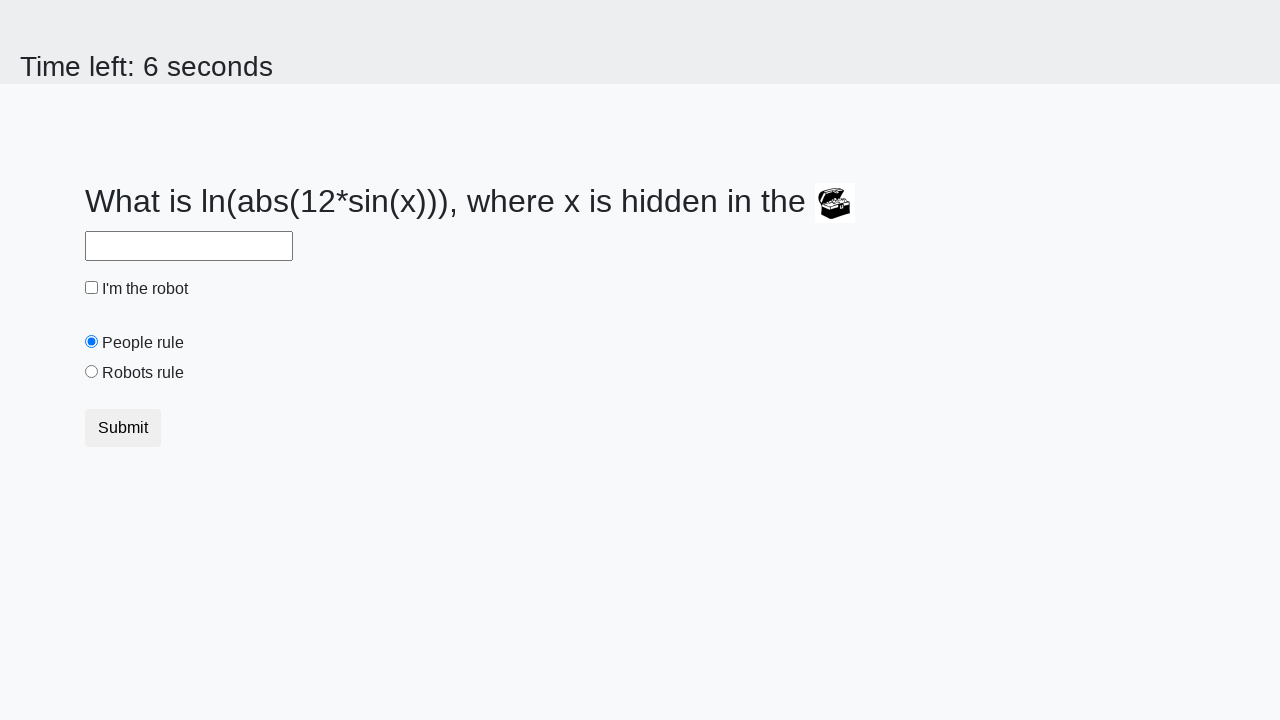

Located treasure element
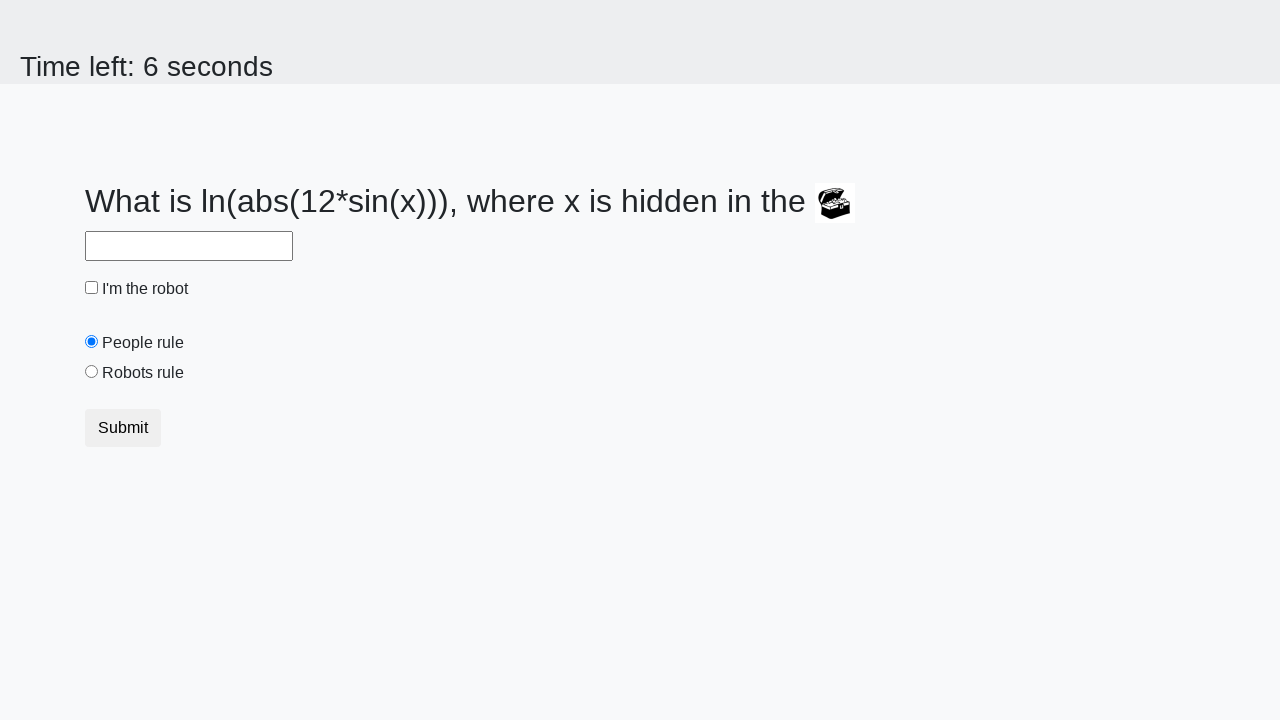

Extracted valuex attribute from treasure element: 336
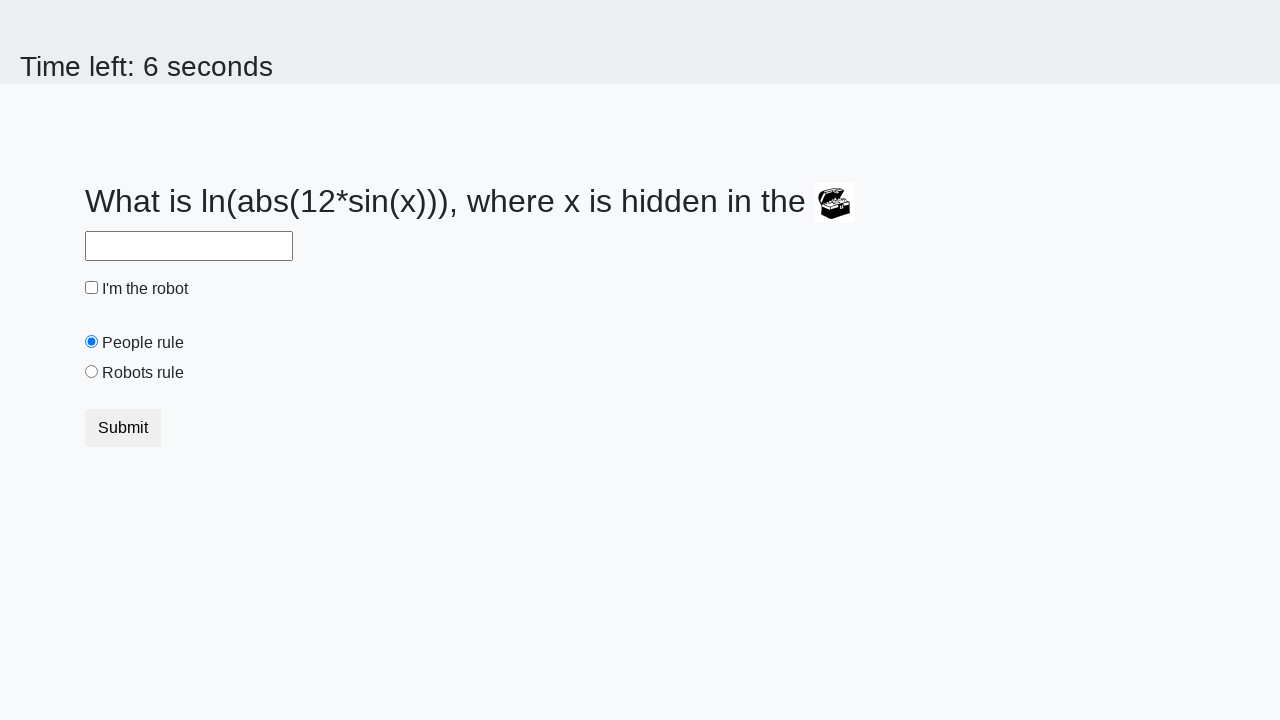

Calculated result using math formula: 0.5867688519961057
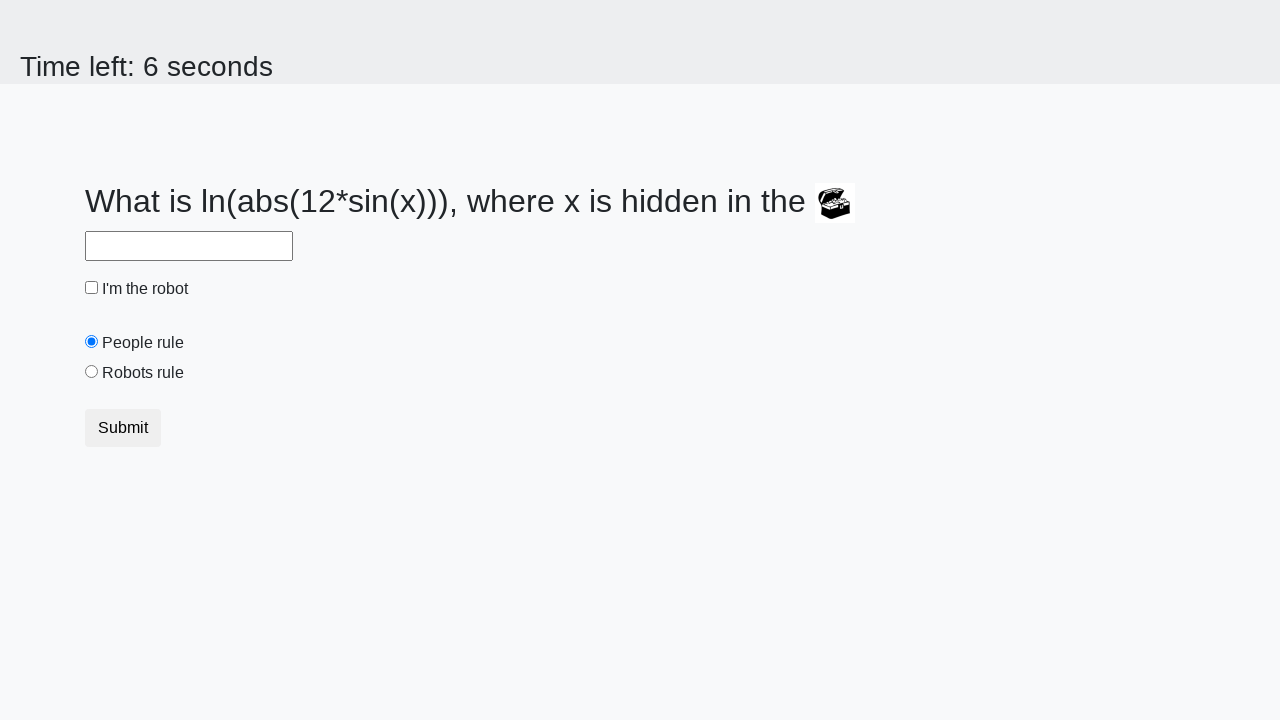

Filled answer field with calculated value on #answer
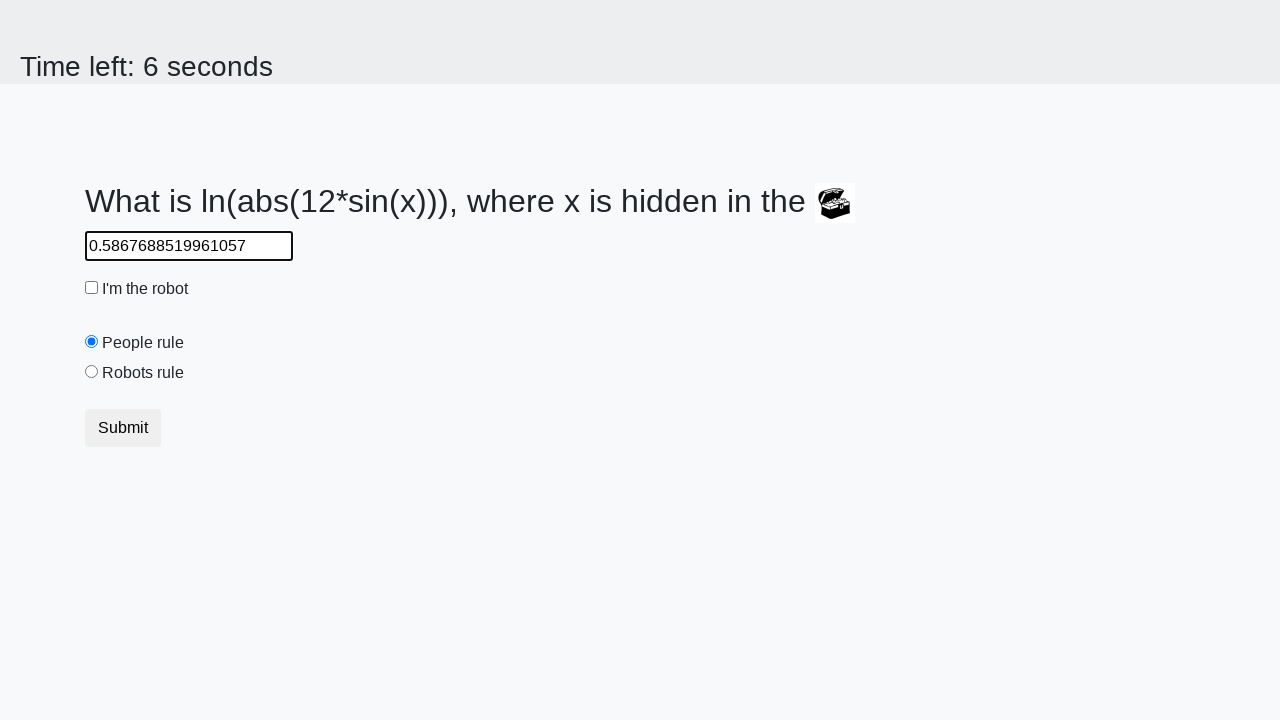

Clicked robot checkbox at (92, 288) on #robotCheckbox
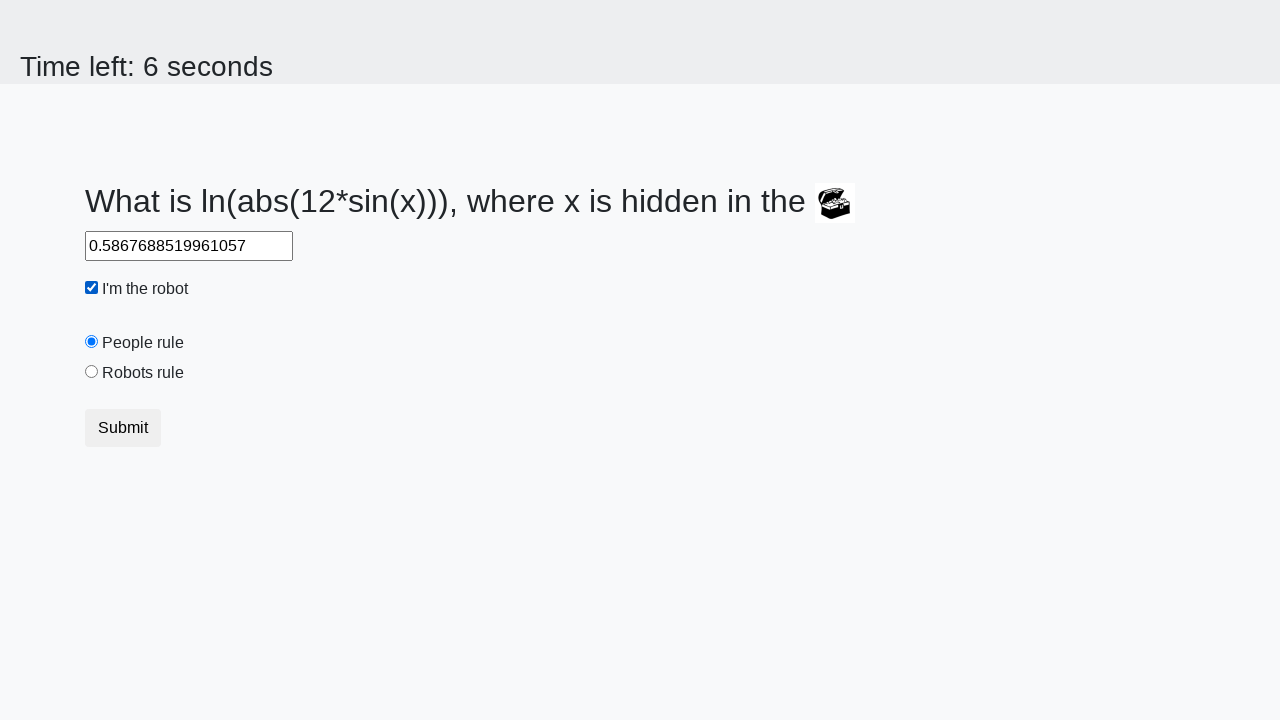

Clicked robots rule radio button at (92, 372) on #robotsRule
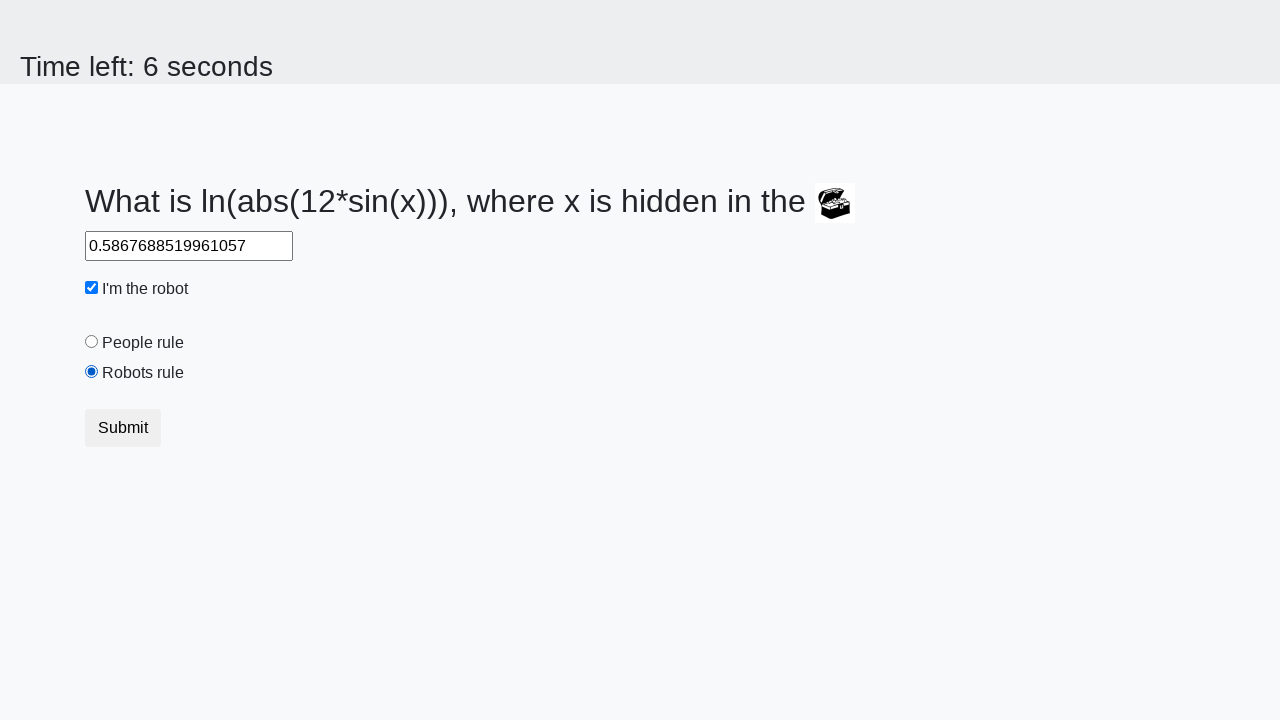

Clicked submit button at (123, 428) on button
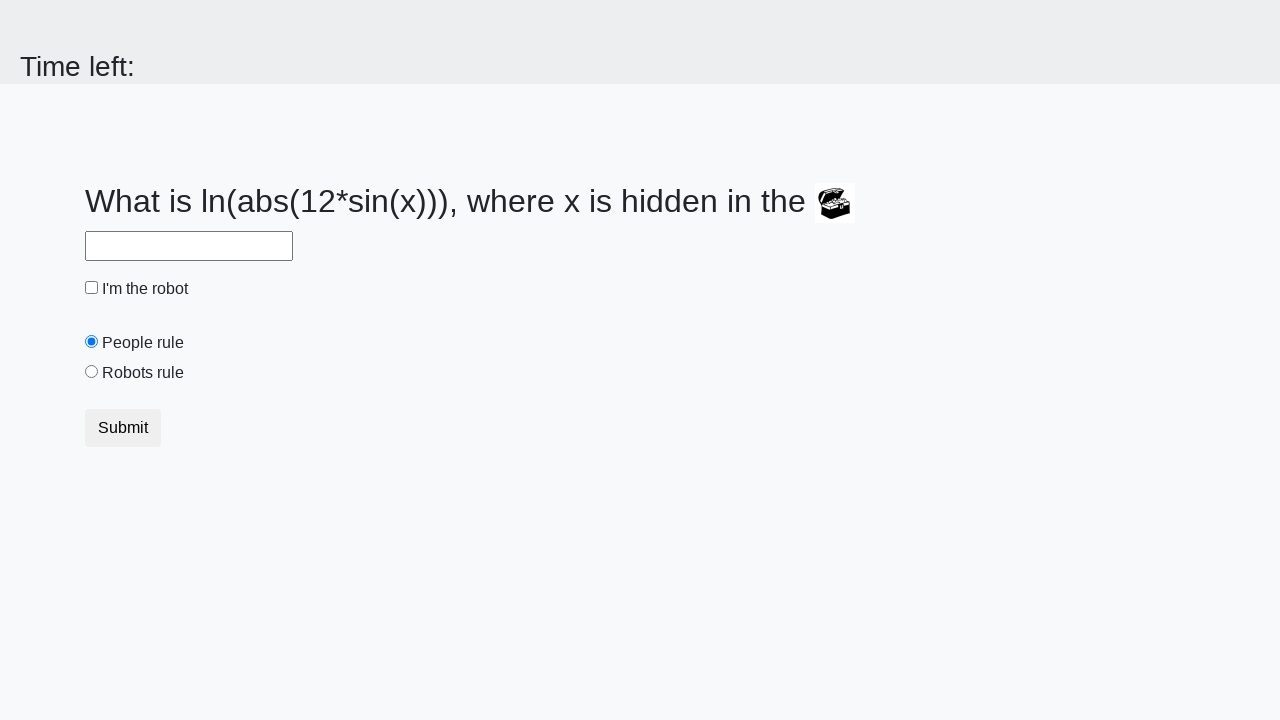

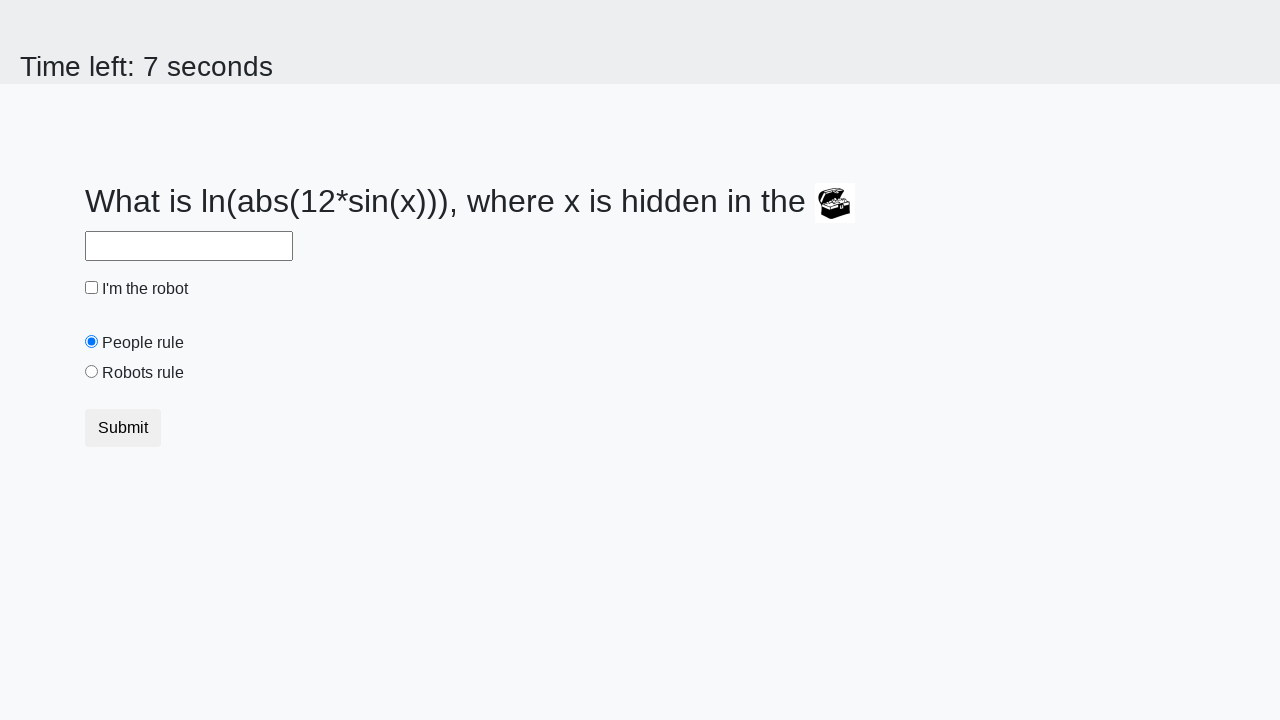